Navigates to an automation practice page and interacts with a table element to verify its structure and content

Starting URL: https://www.rahulshettyacademy.com/AutomationPractice/

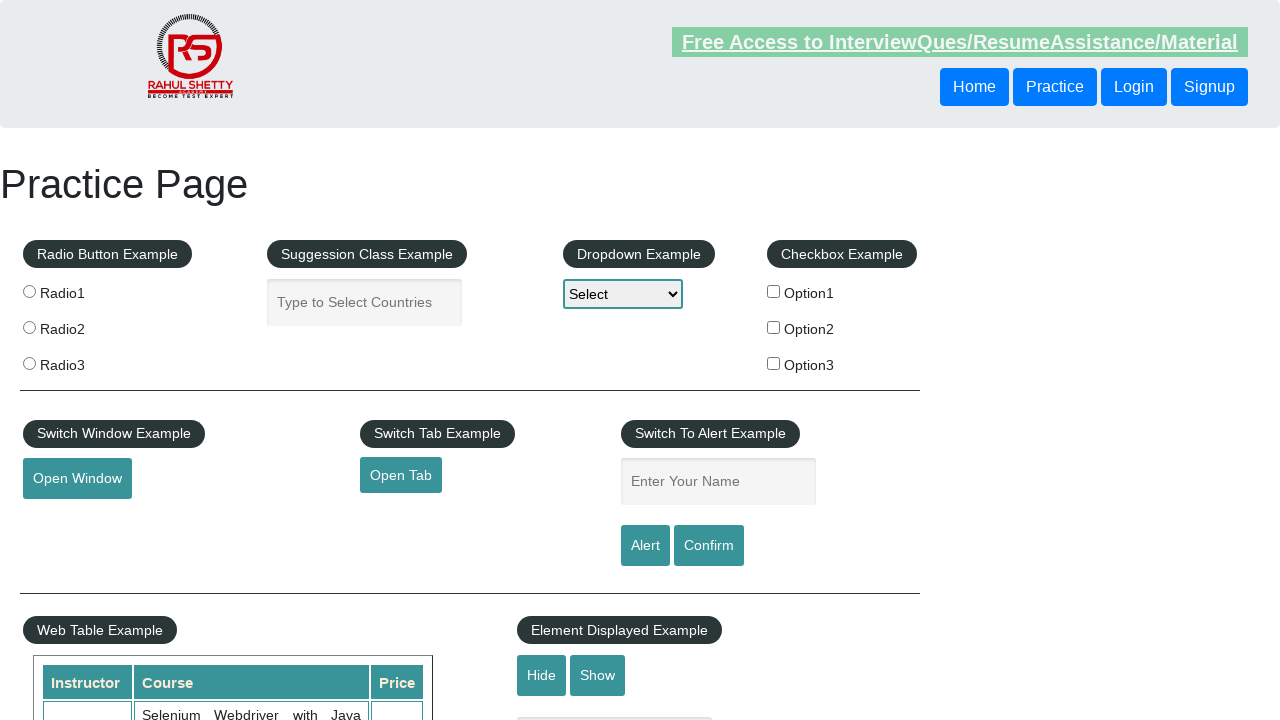

Waited for table with ID 'product' to be present
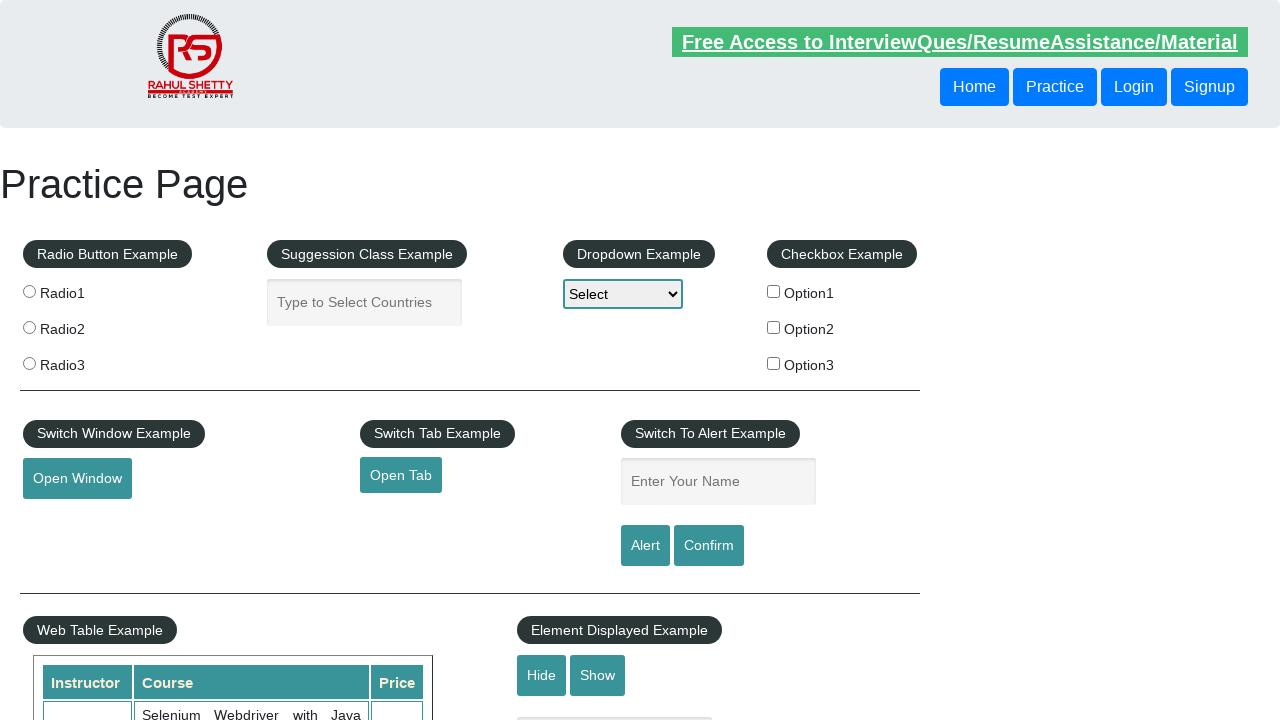

Located the product table element
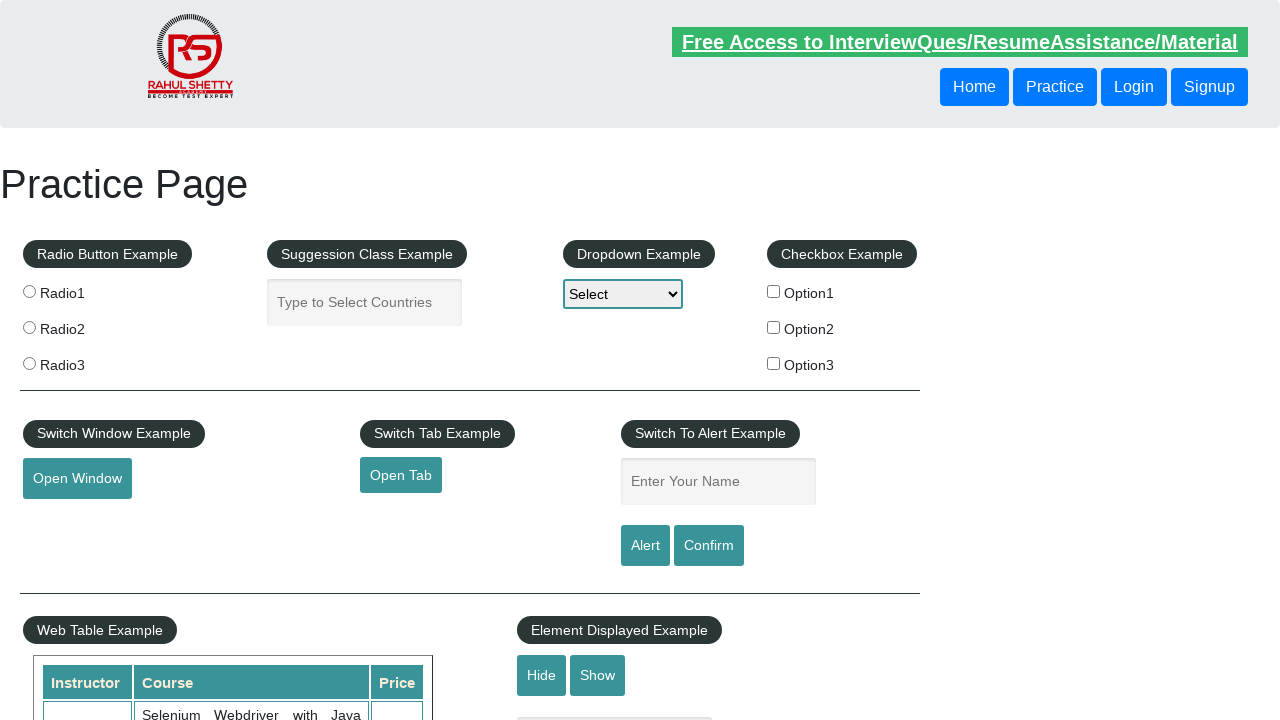

Retrieved row count: 21 rows
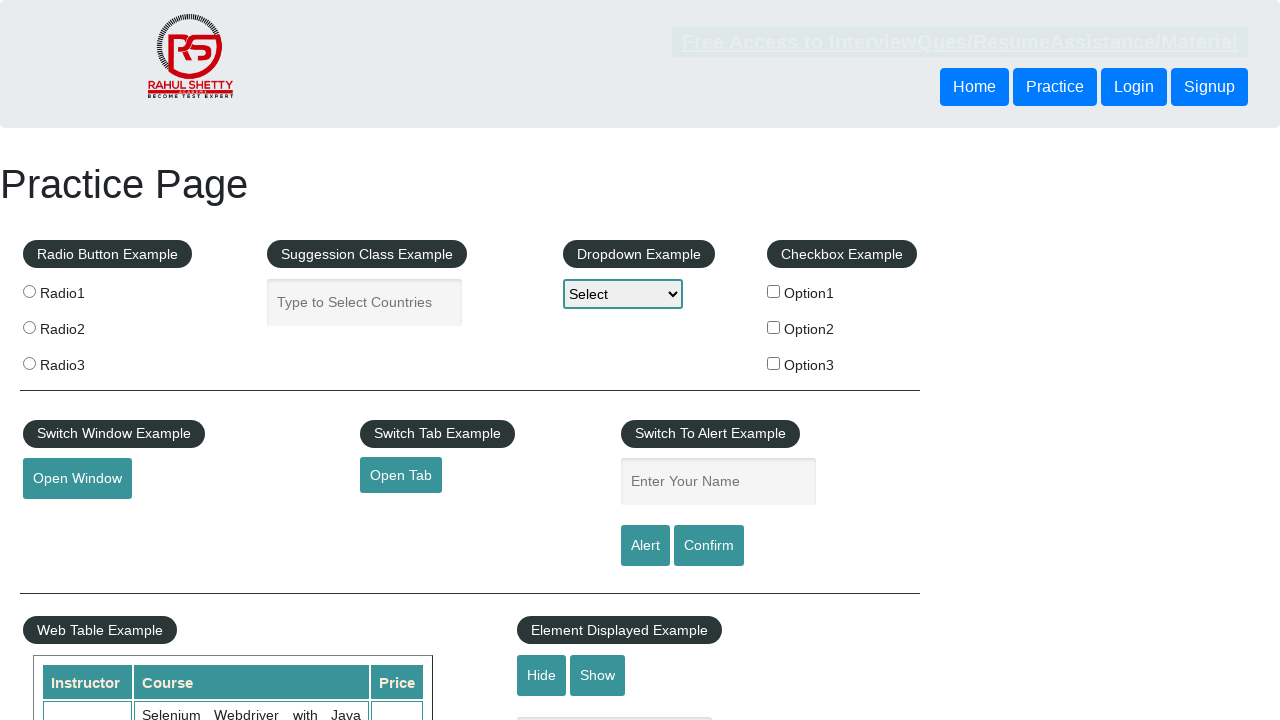

Retrieved column count from header row: 3 columns
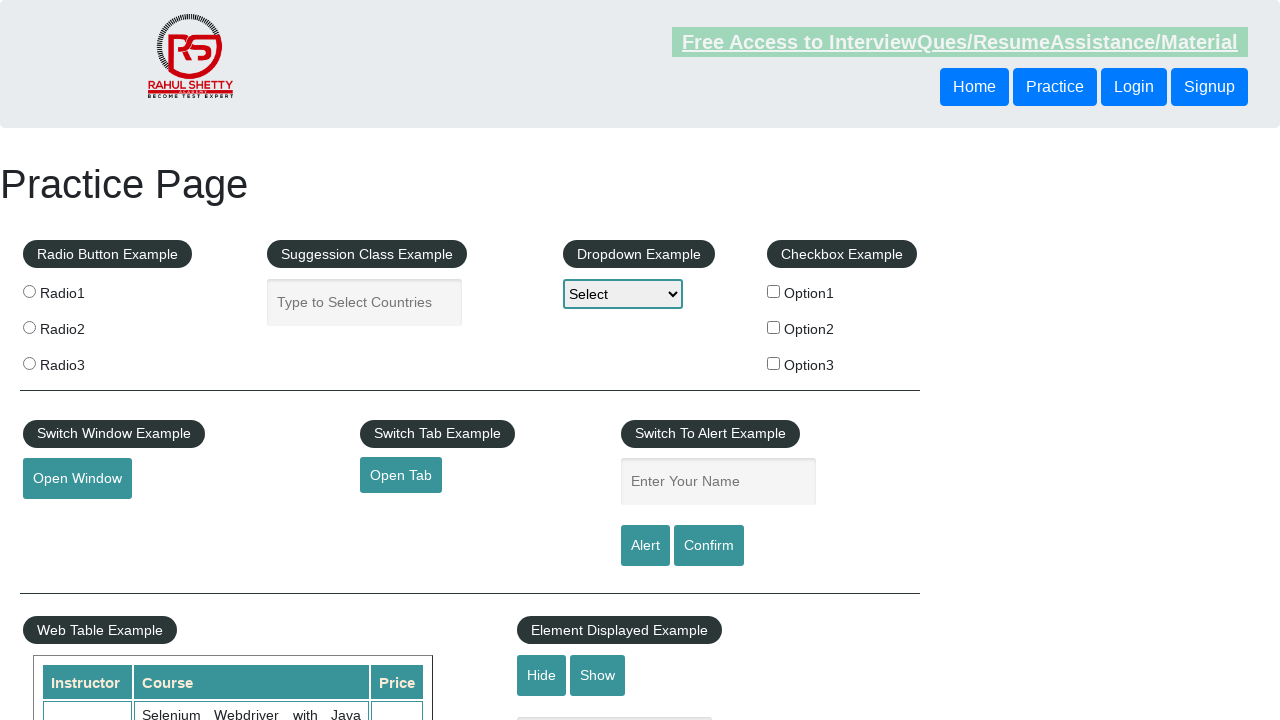

Located all cells in the second data row
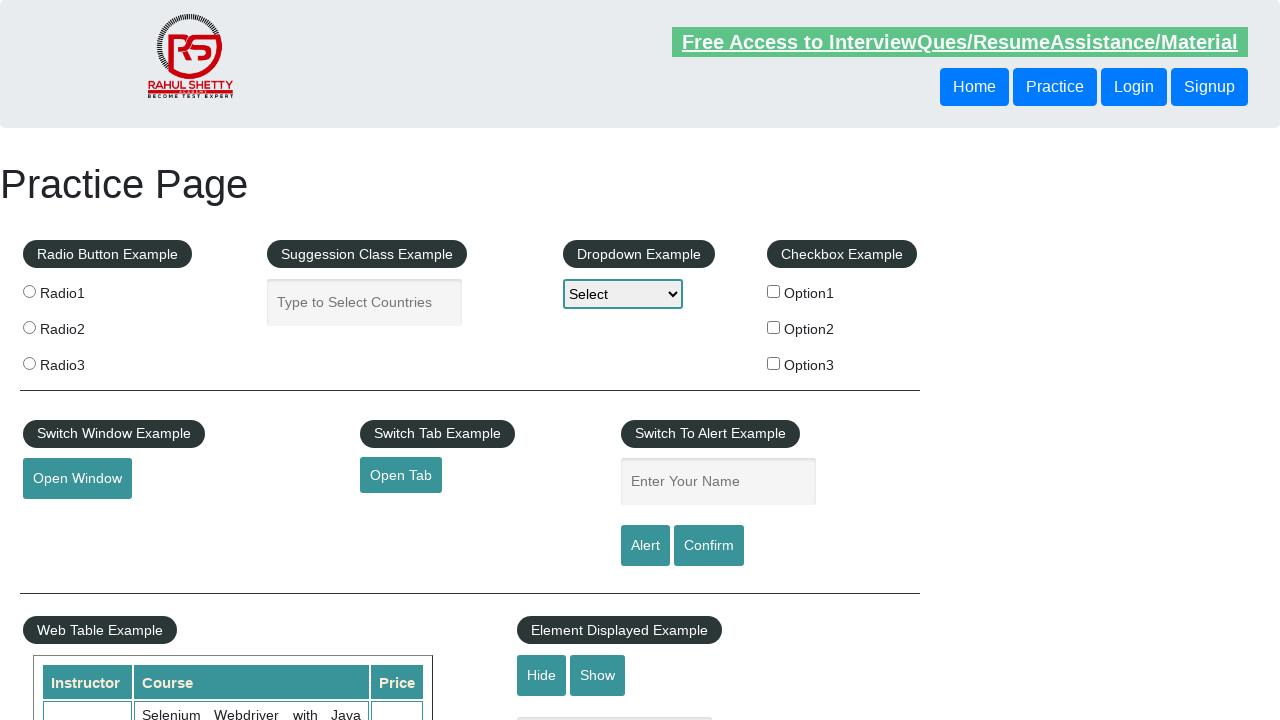

Verified table has at least one row
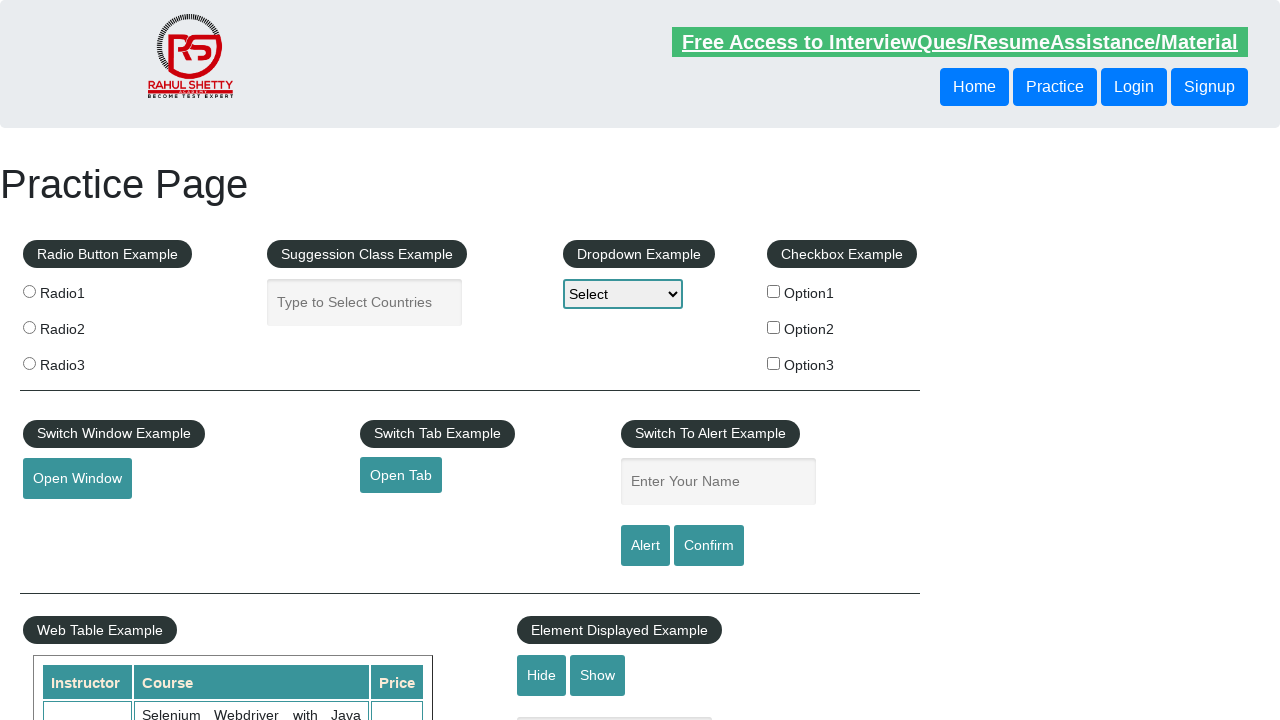

Verified table has at least one column
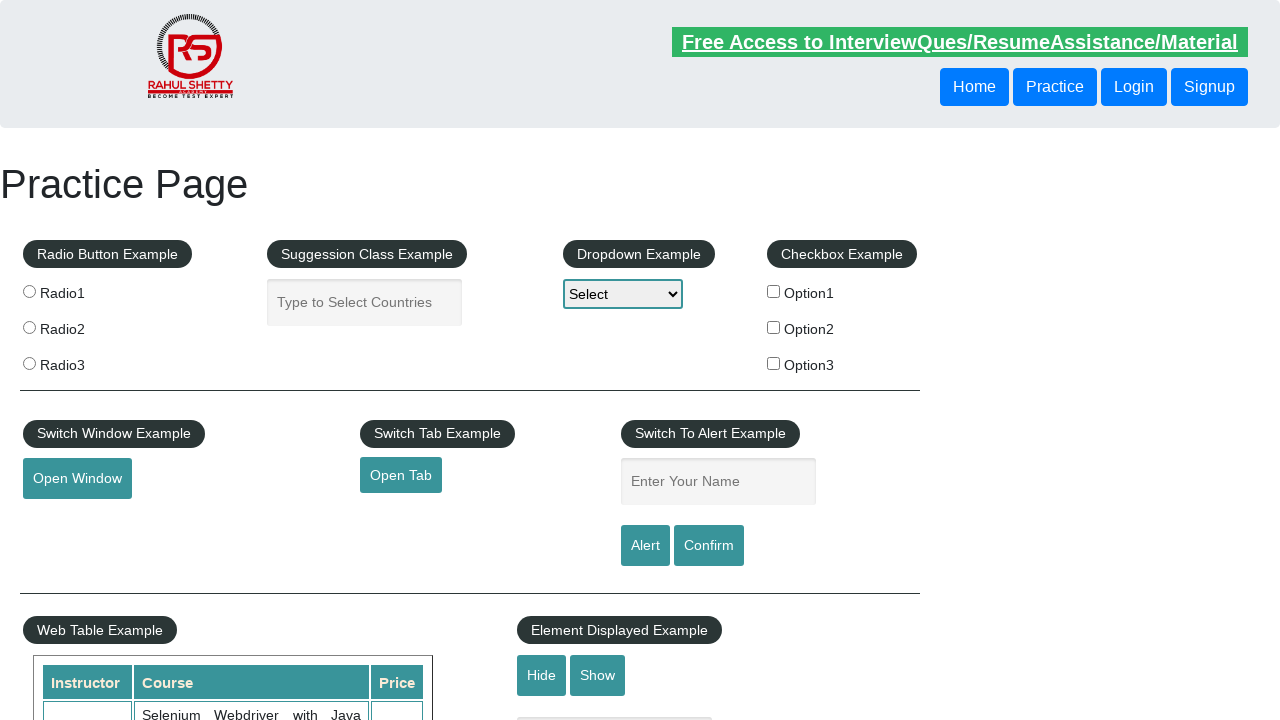

Verified second row contains cells
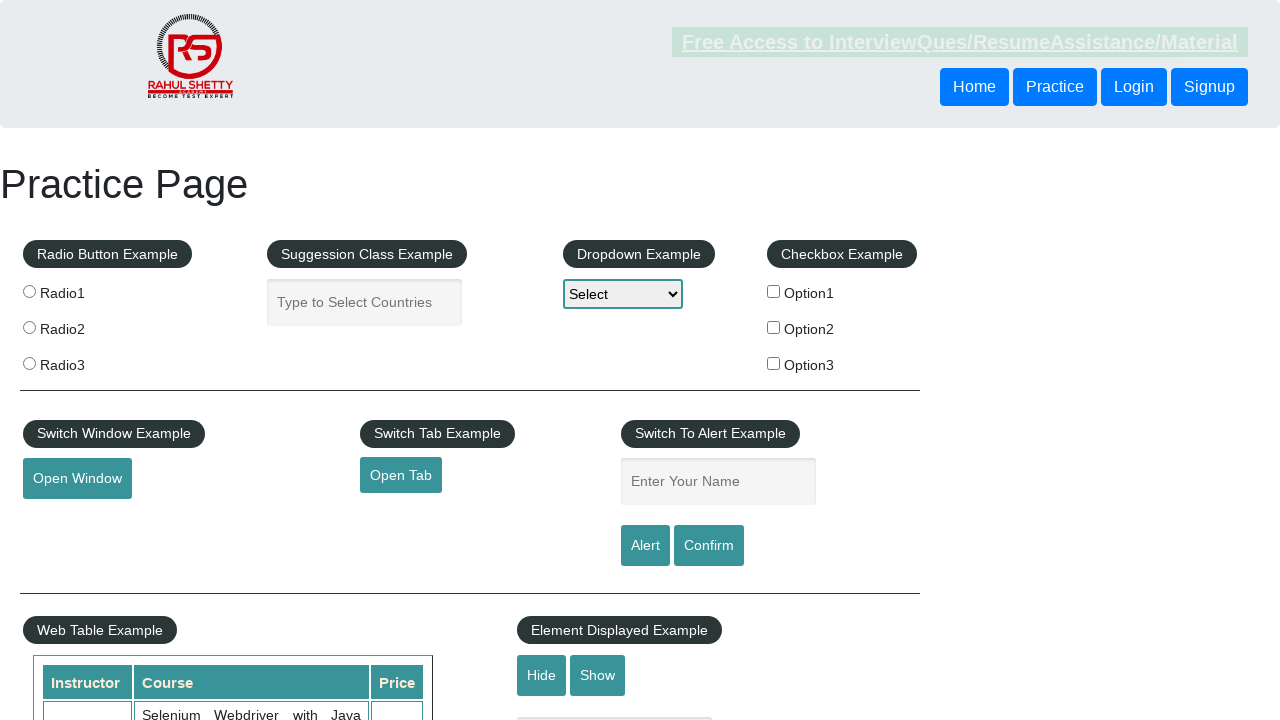

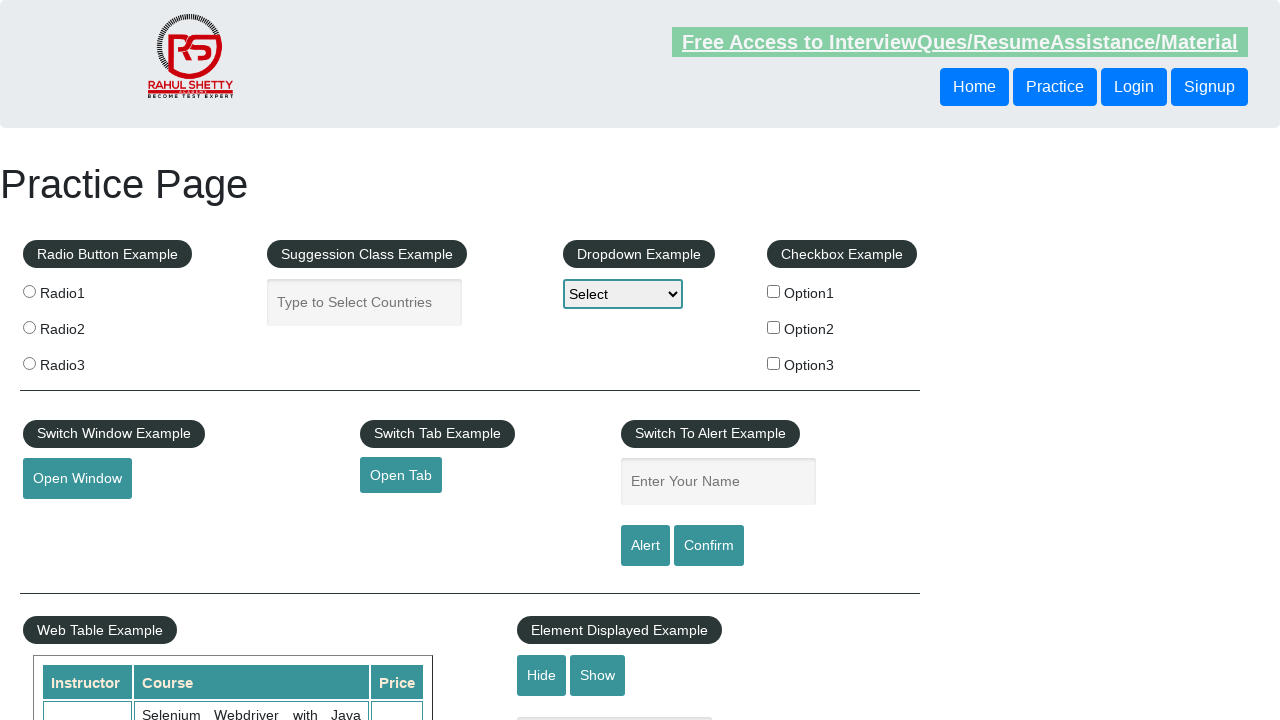